Tests working with multiple browser windows using an alternative approach - stores the original window handle, clicks a link to open a new window, then switches between windows to verify page titles.

Starting URL: https://the-internet.herokuapp.com/windows

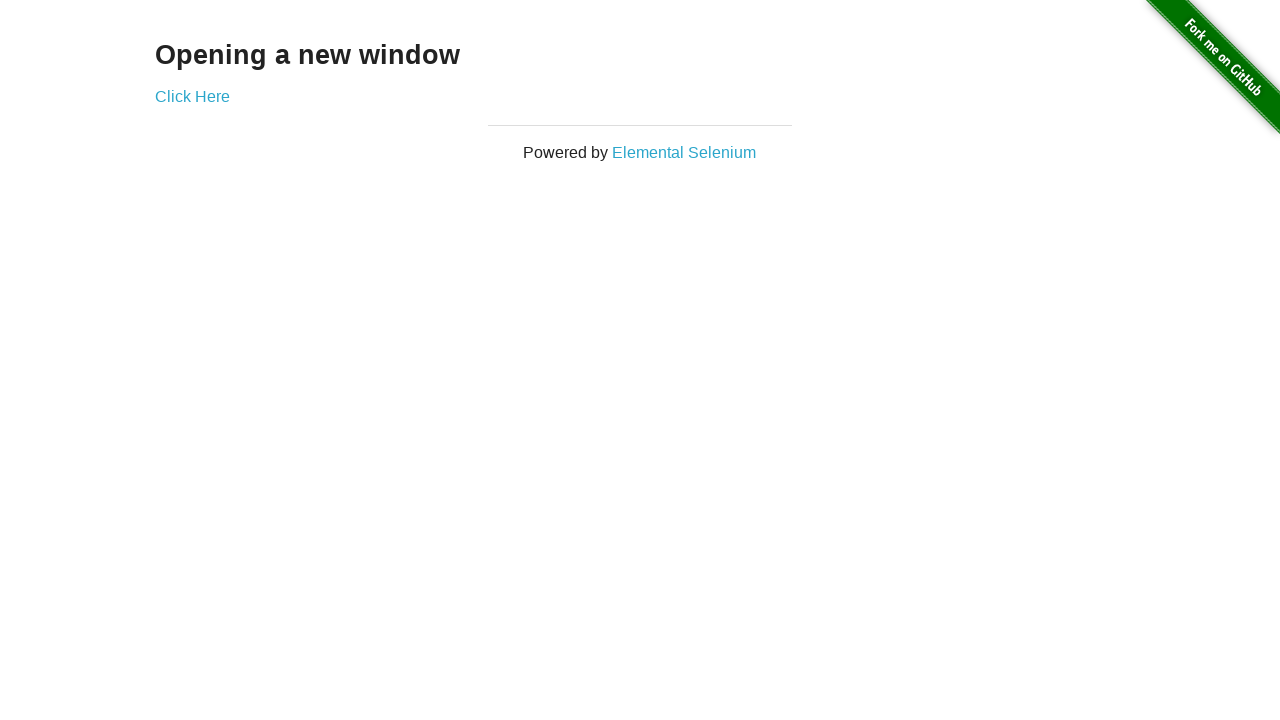

Clicked link to open a new window at (192, 96) on .example a
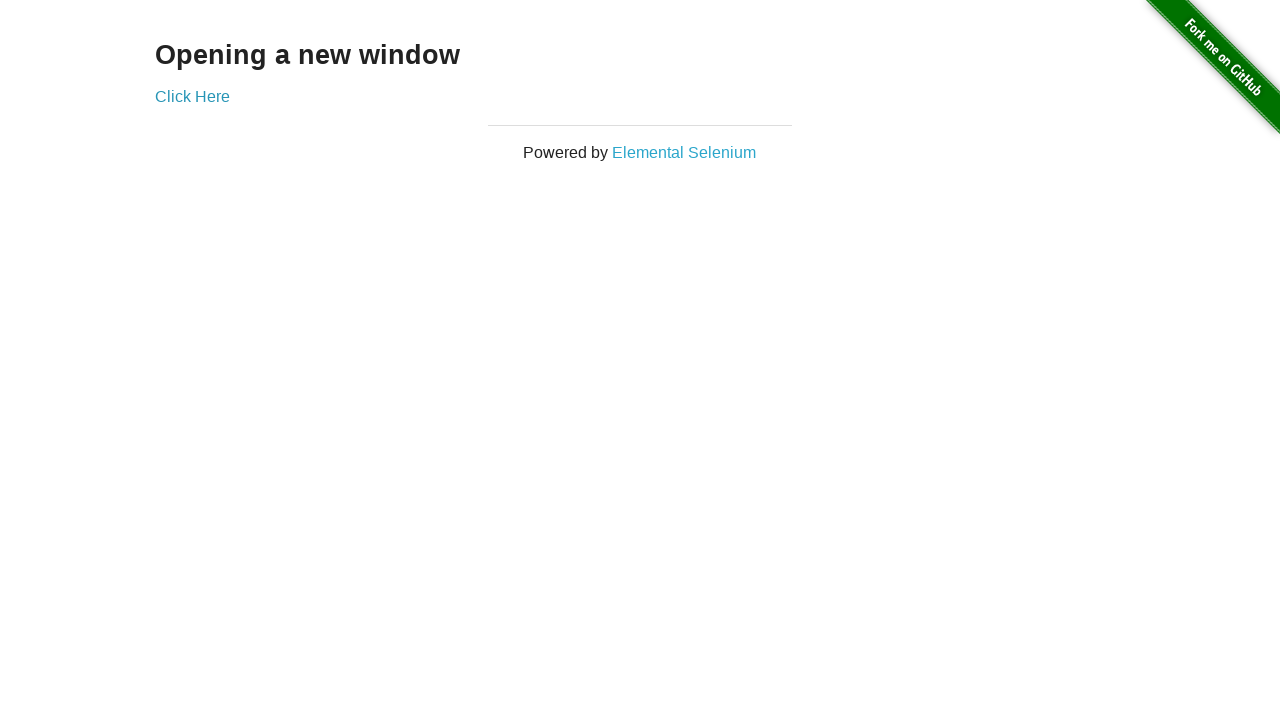

Verified original window title is 'The Internet'
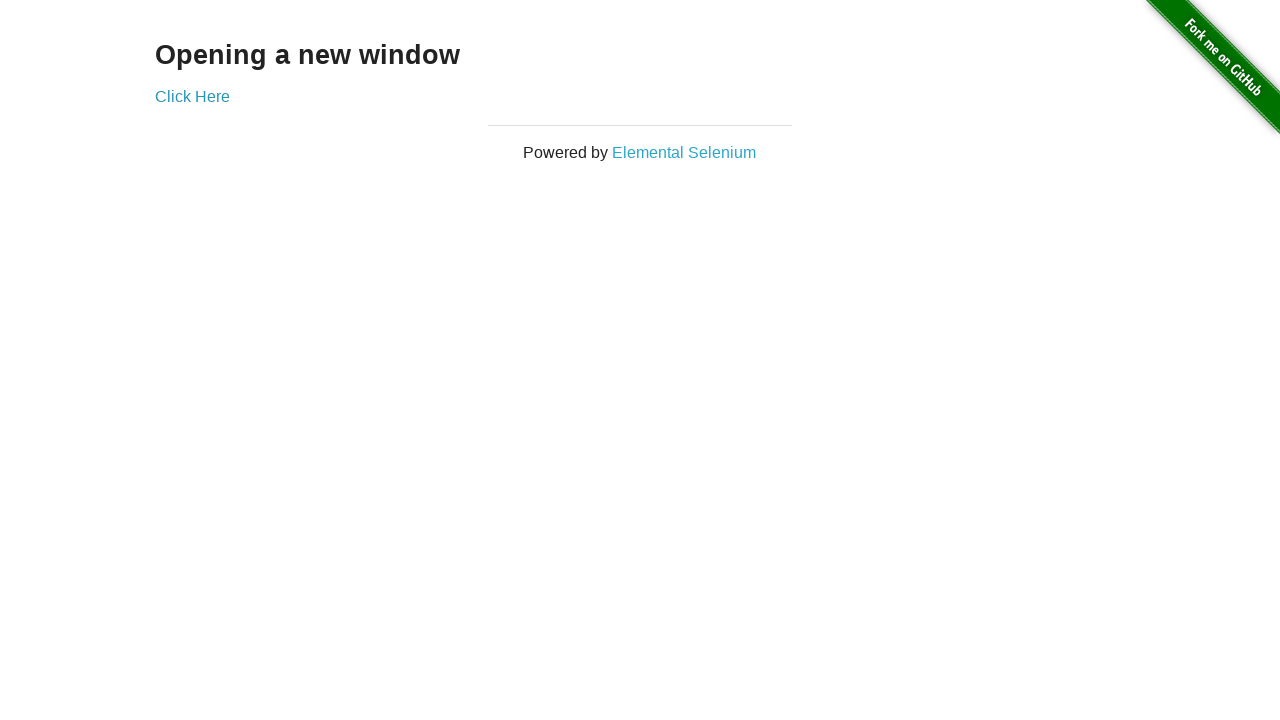

New page finished loading
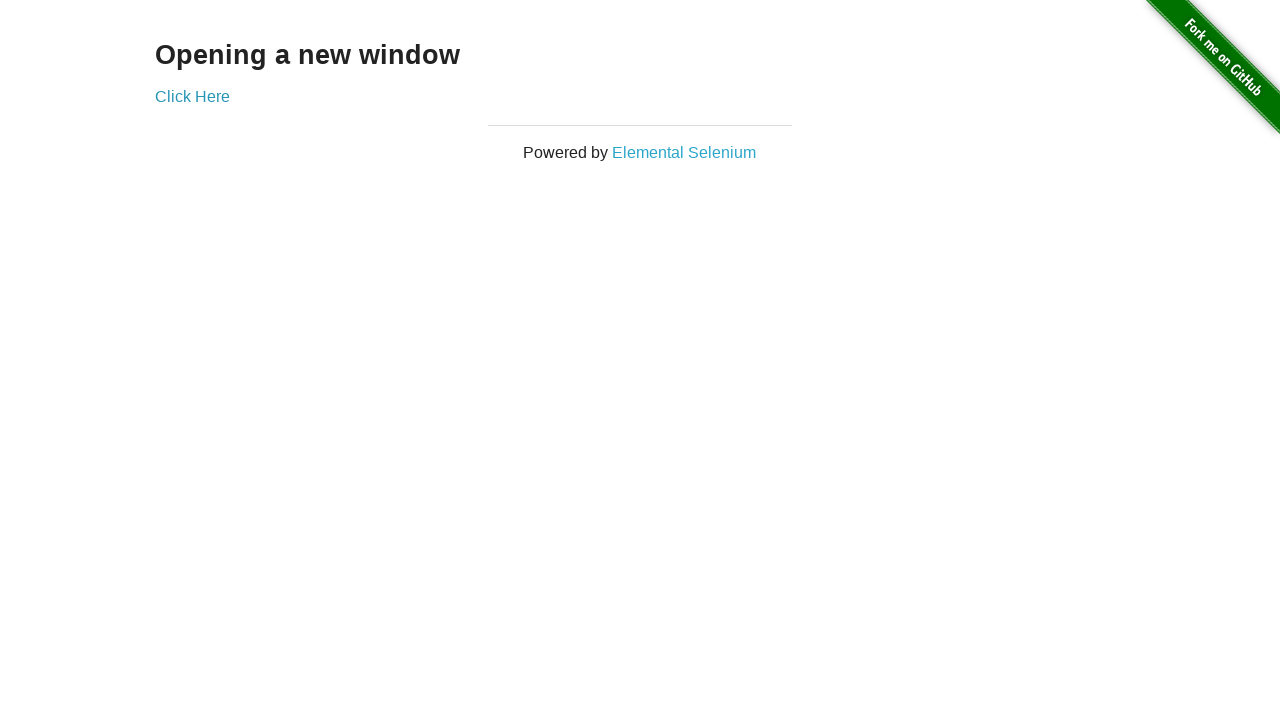

Verified new window title is 'New Window'
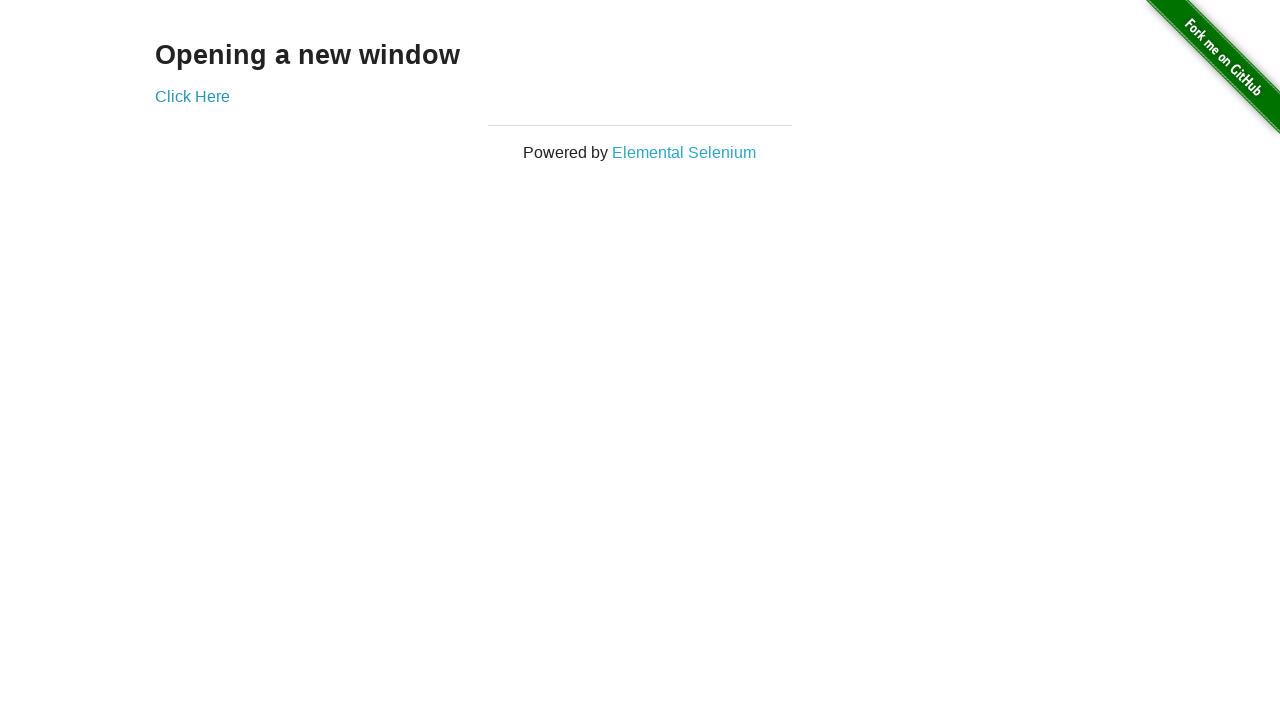

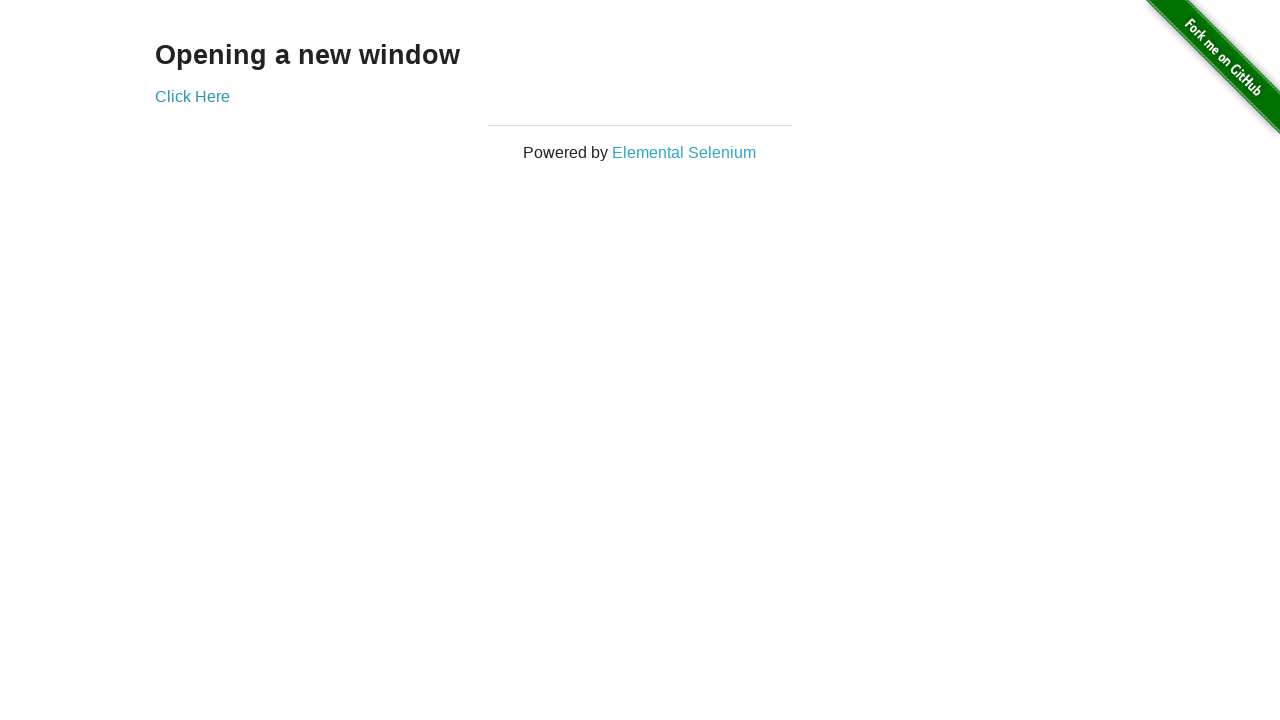